Tests checkbox and dropdown interaction by clicking a checkbox, extracting its label text, and then selecting that same text value from a dropdown menu.

Starting URL: https://www.rahulshettyacademy.com/AutomationPractice/

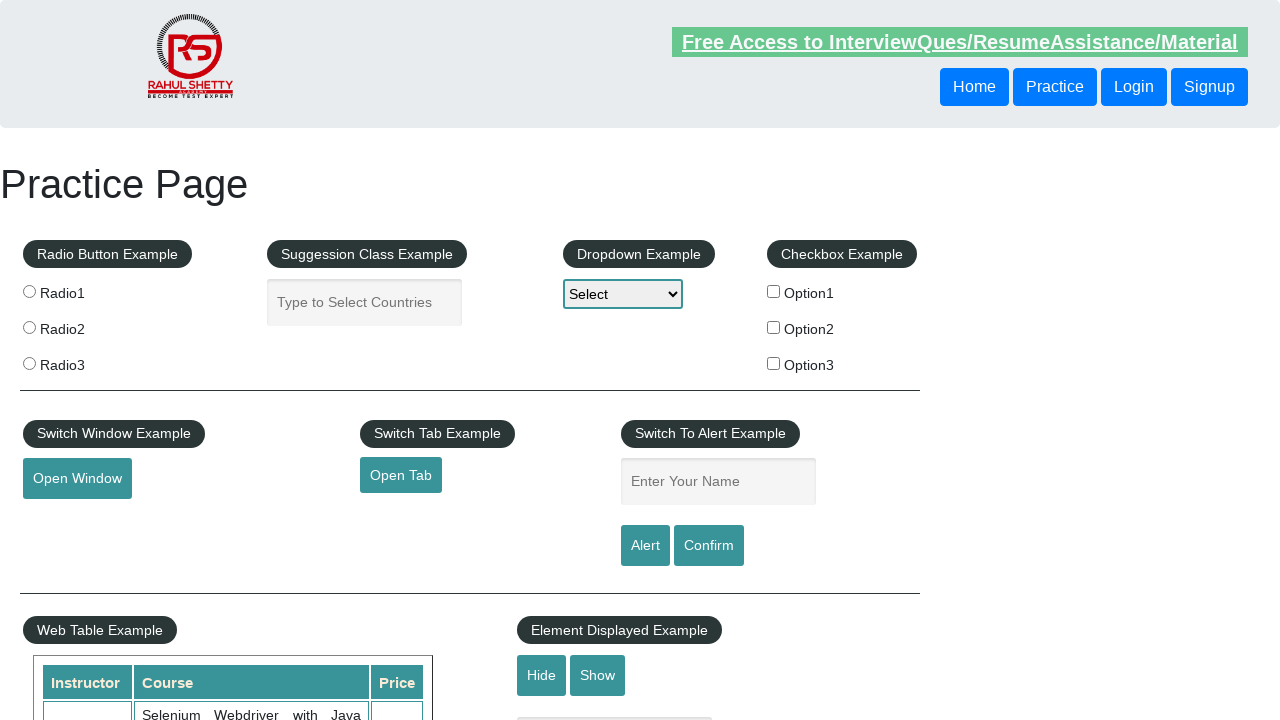

Navigated to Rahul Shetty Academy Automation Practice page
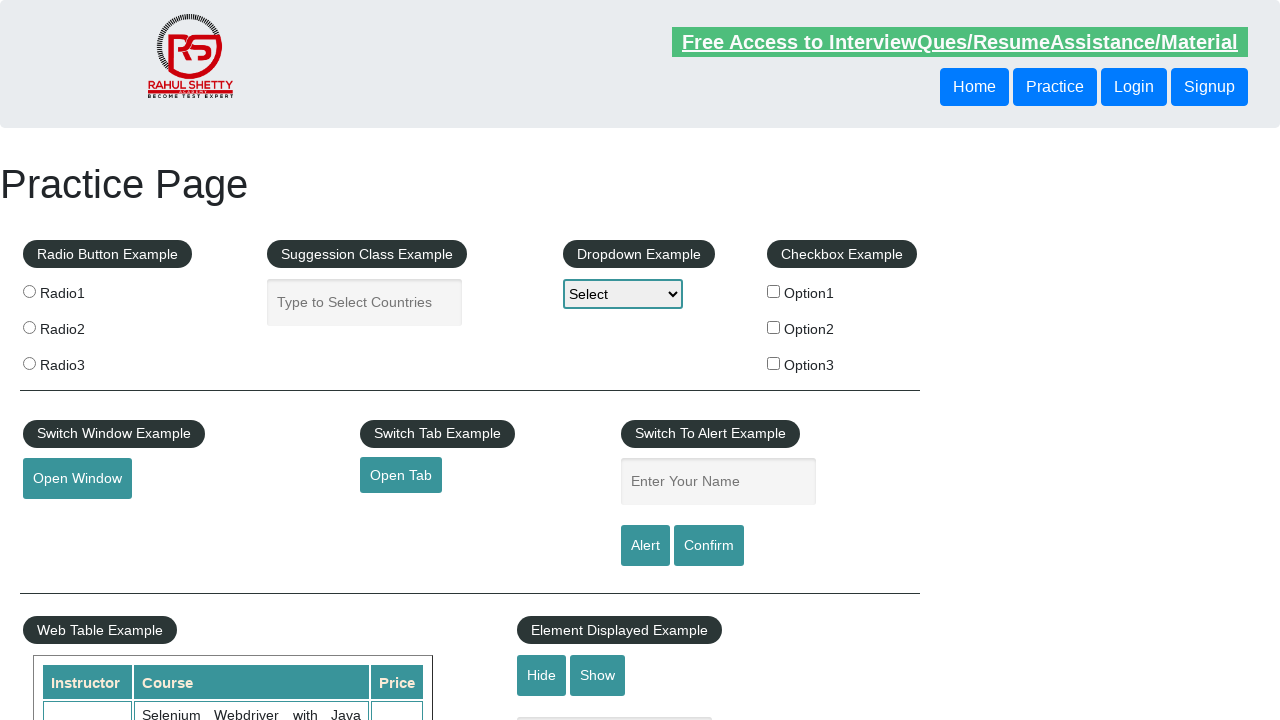

Clicked the second checkbox label at (842, 329) on xpath=//div[@id='checkbox-example']/fieldset/label[2]
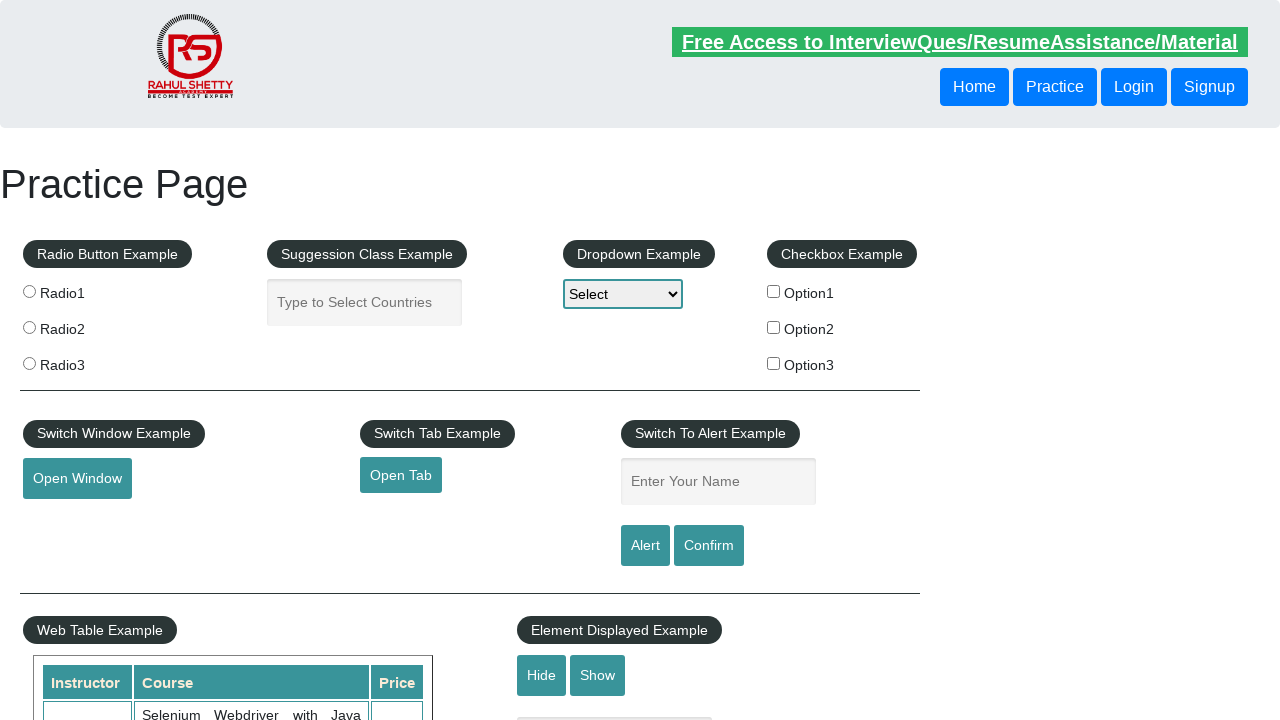

Clicked the checkbox element directly (Option2) at (774, 327) on #checkBoxOption2
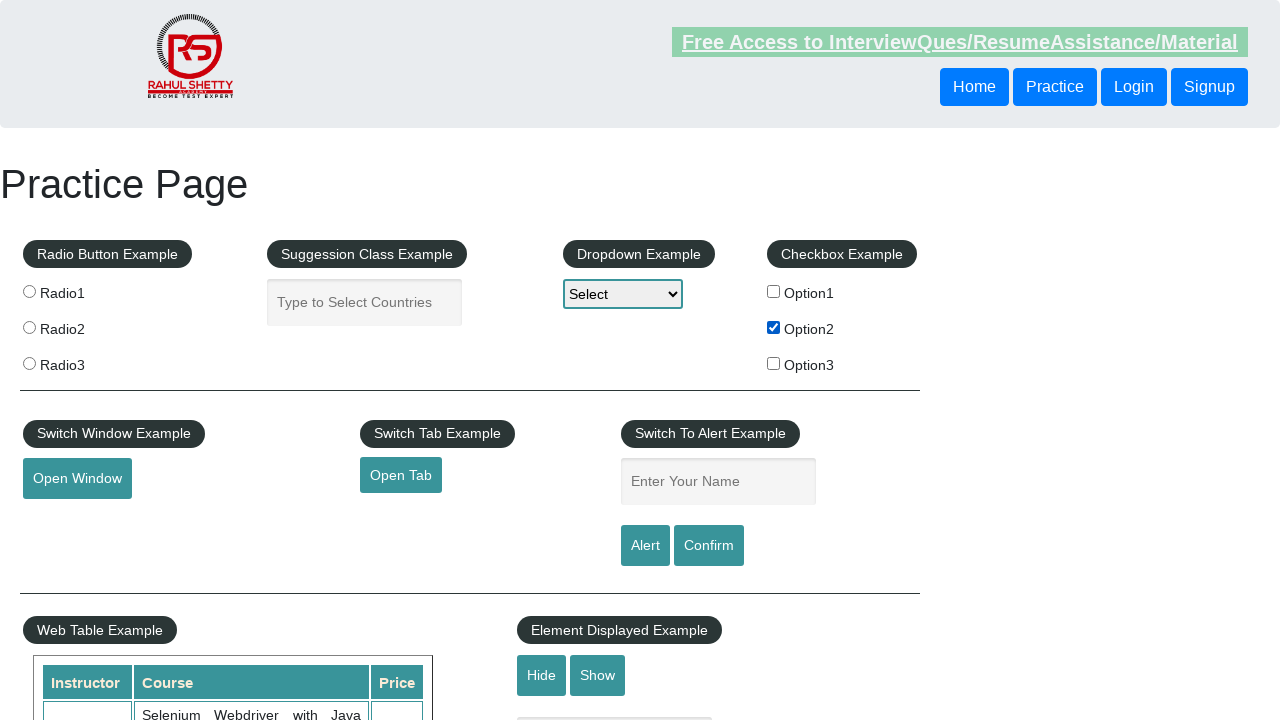

Extracted checkbox label text: 'Option2'
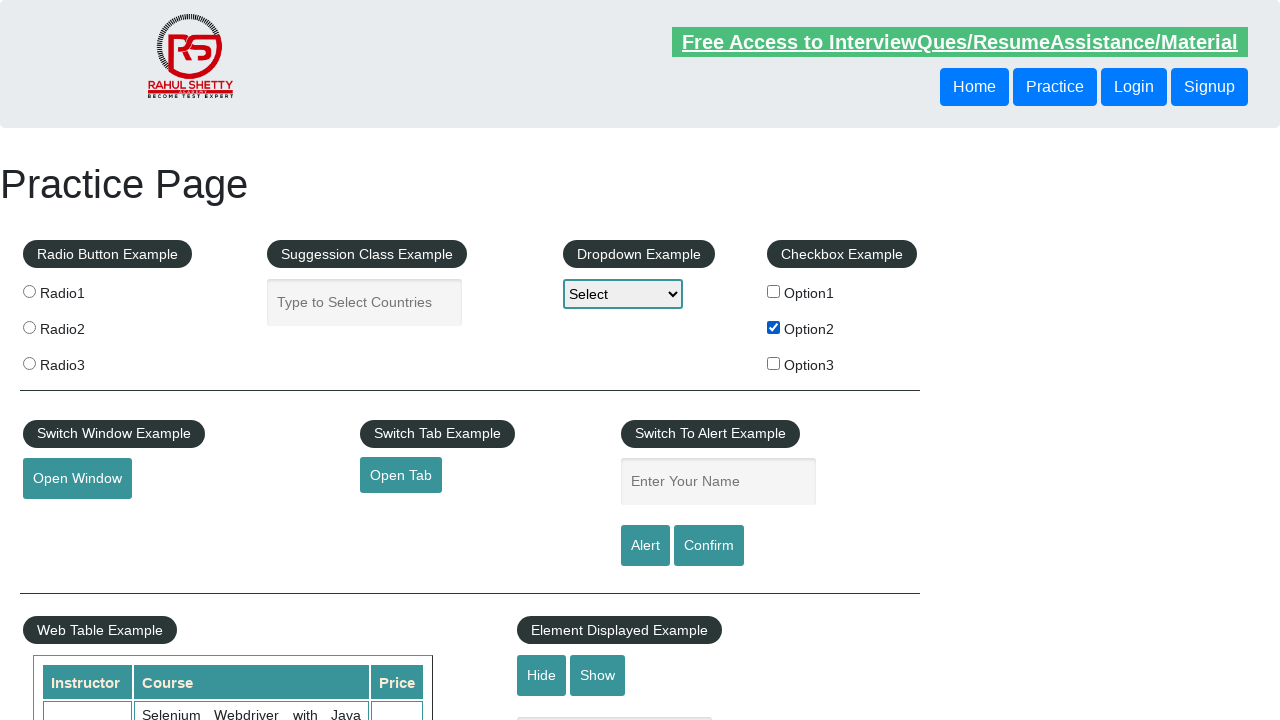

Selected 'Option2' from dropdown menu on #dropdown-class-example
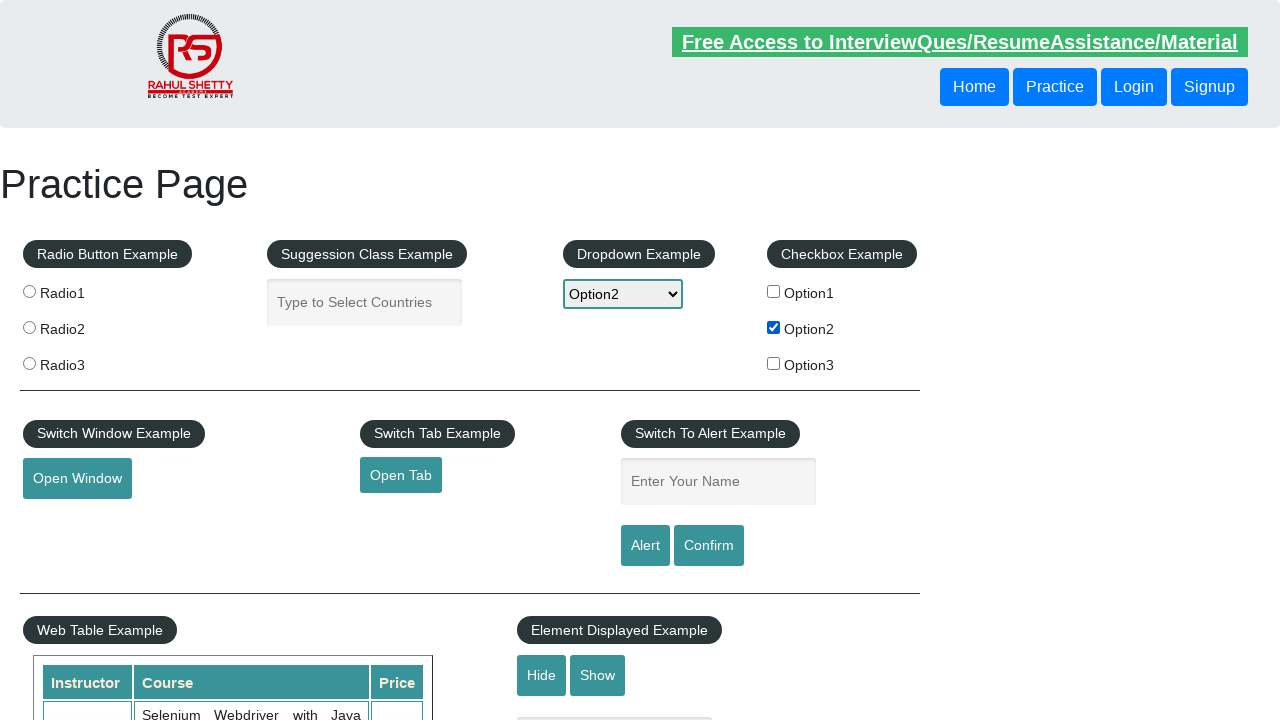

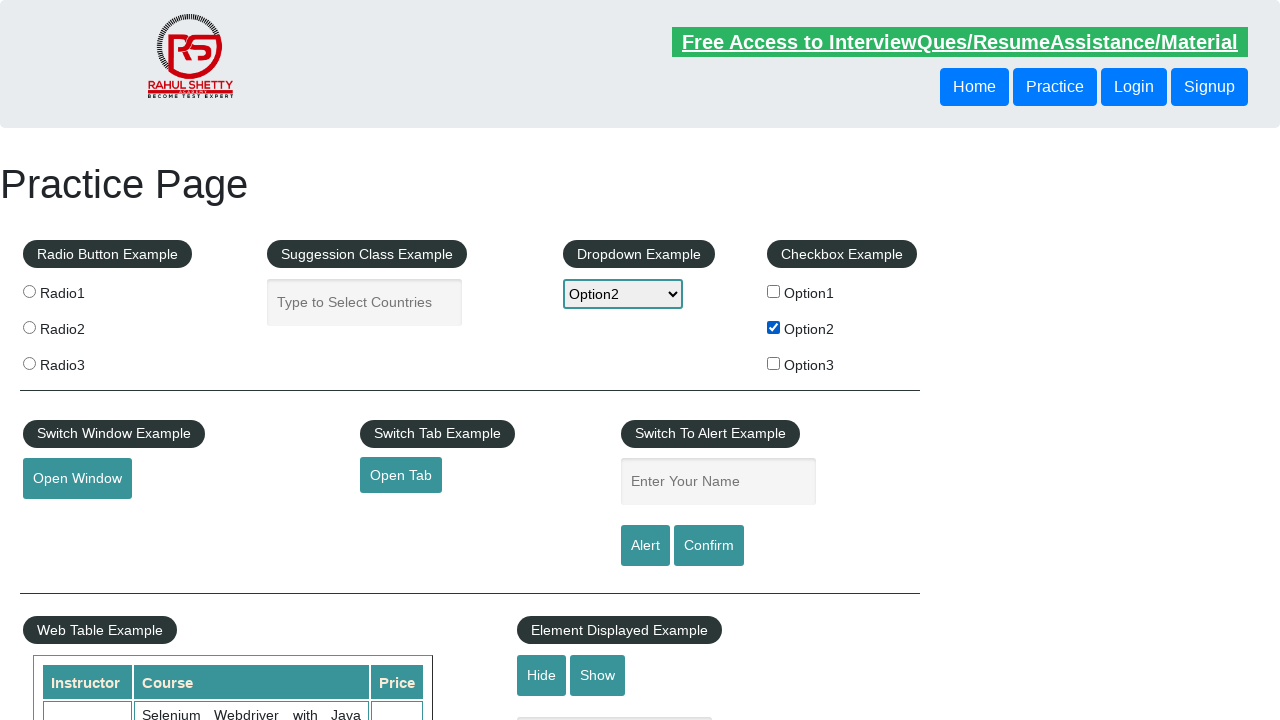